Navigates to an OpenCart registration page and interacts with the currency selector dropdown to verify currency options are available

Starting URL: https://naveenautomationlabs.com/opencart/index.php?route=account/register

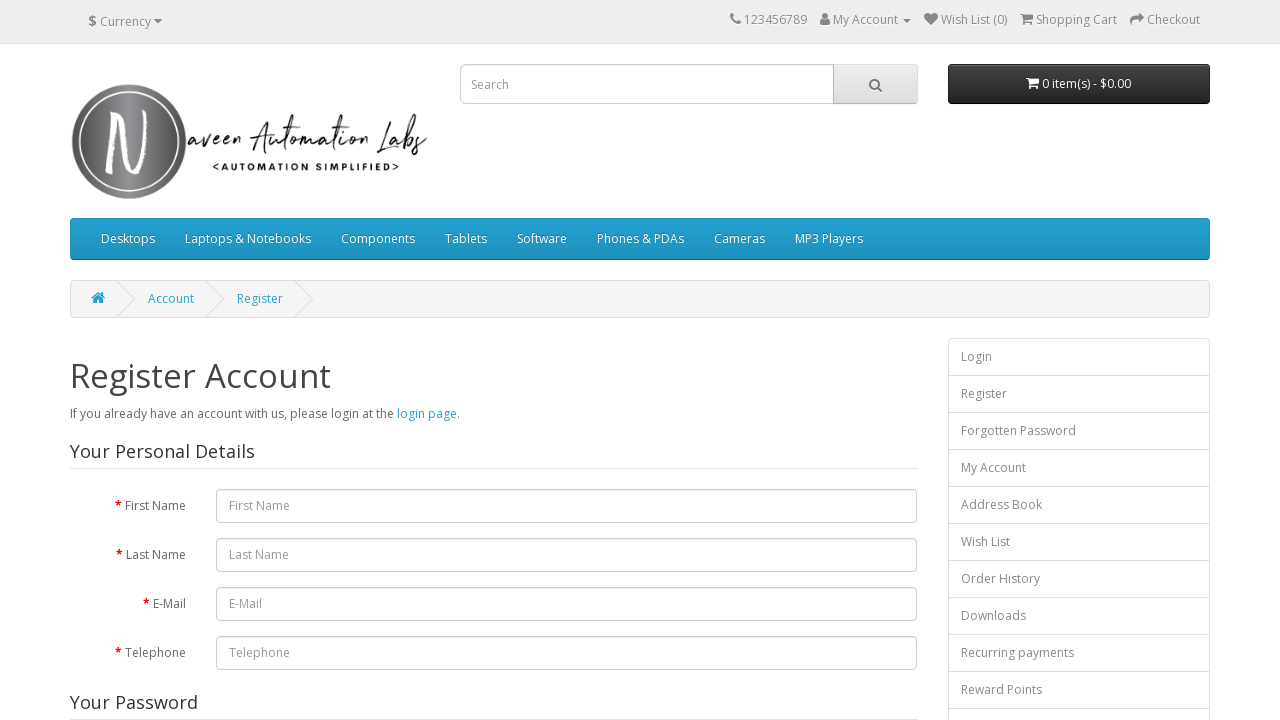

Clicked currency dropdown button to open dropdown menu at (125, 21) on xpath=//button[@data-toggle='dropdown' and contains(@class, 'dropdown-toggle')]
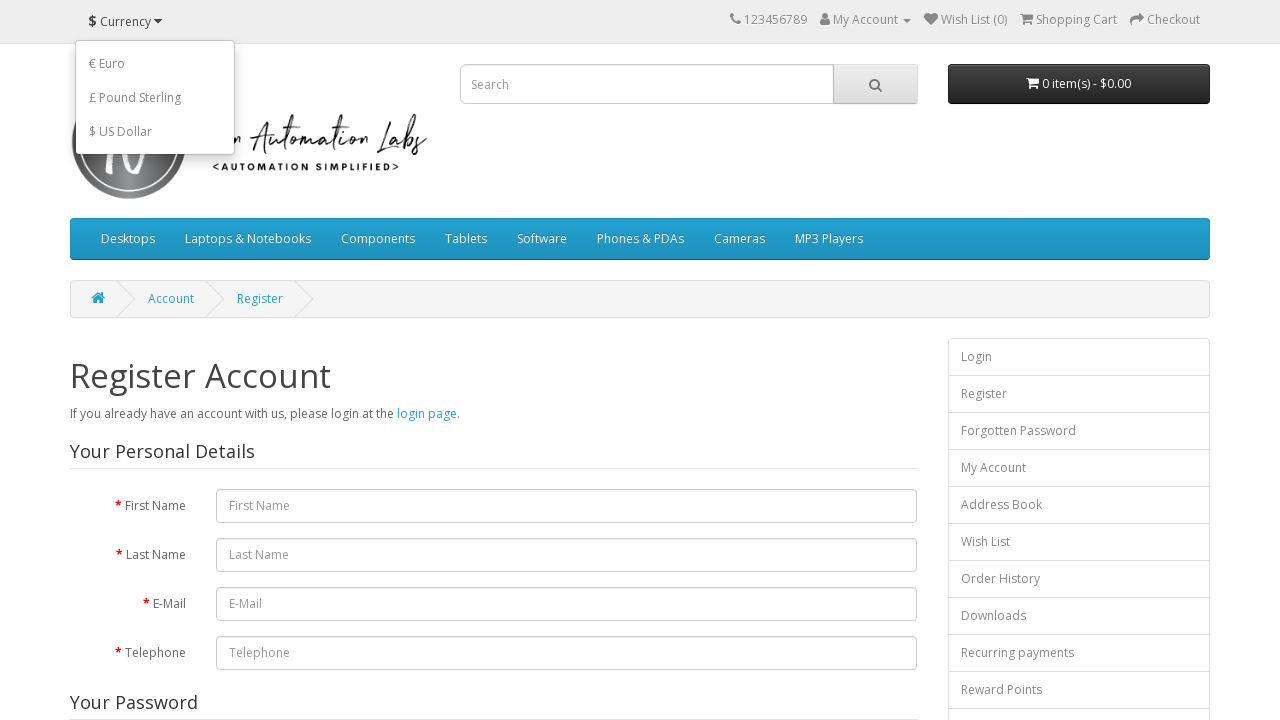

Currency dropdown menu options loaded and became visible
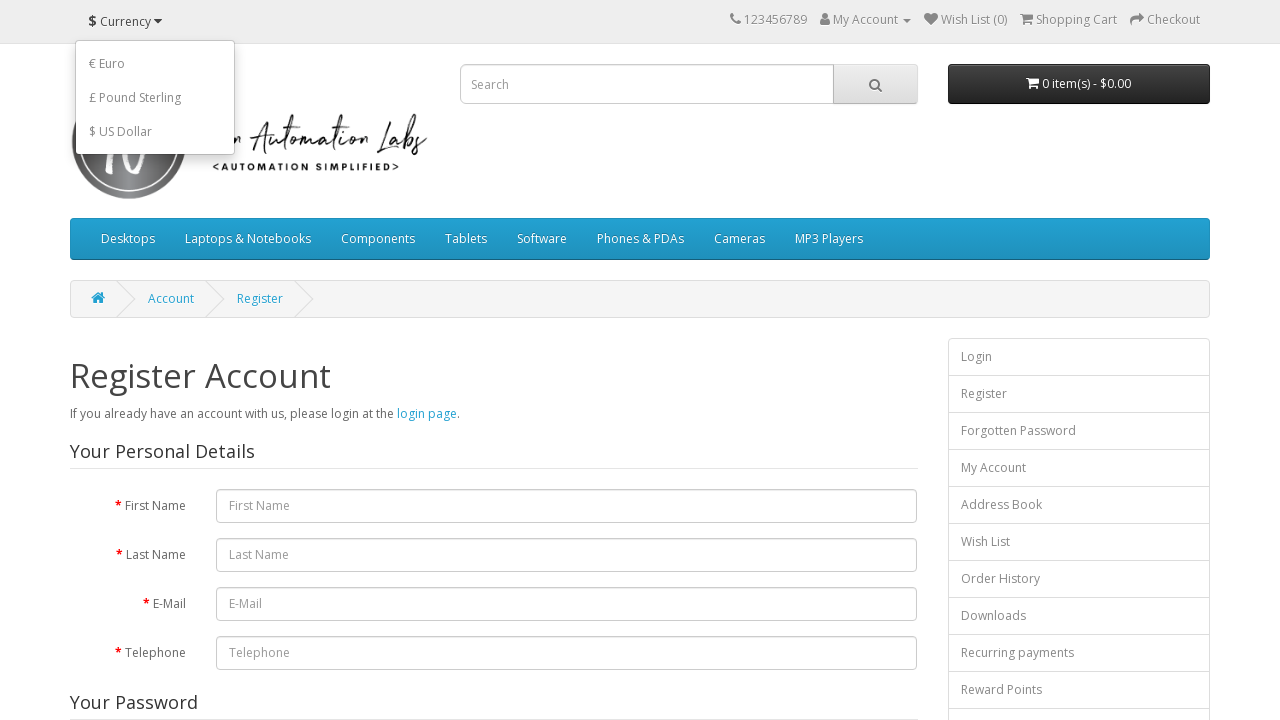

Verified 3 currency options are available in dropdown
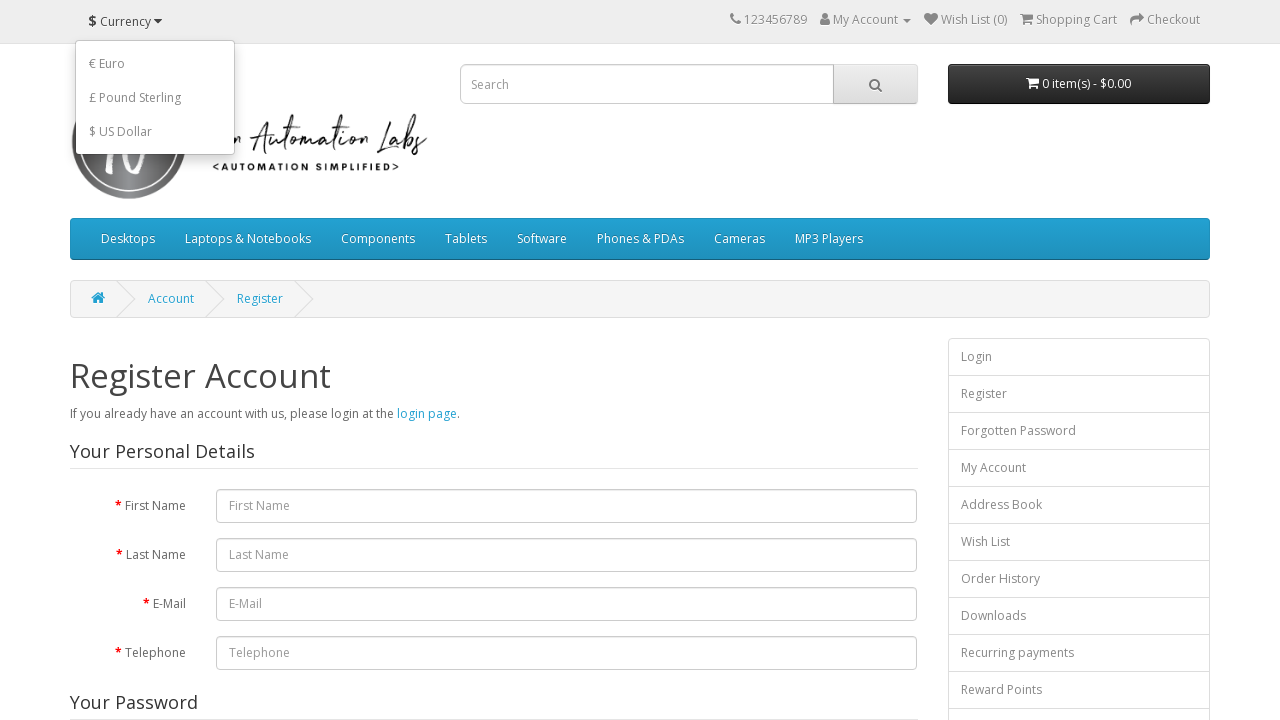

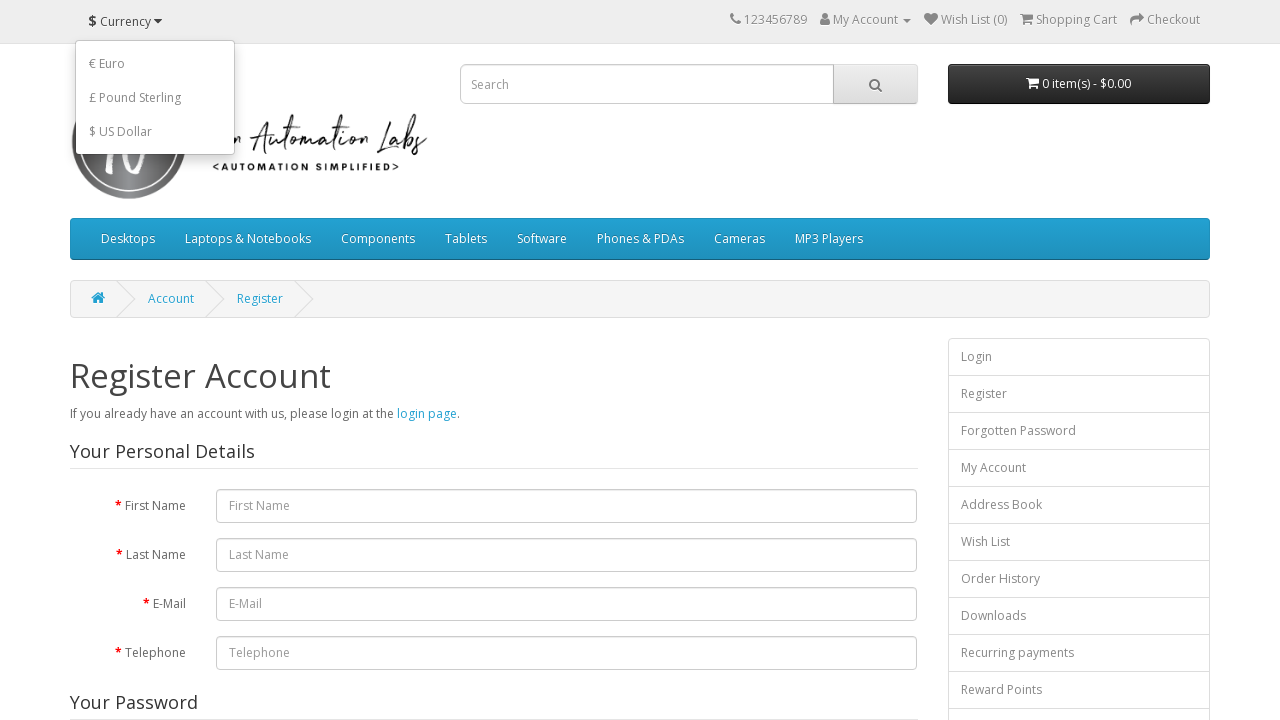